Navigates to zlti.com and verifies that anchor links are present on the page by waiting for and locating all link elements.

Starting URL: http://www.zlti.com

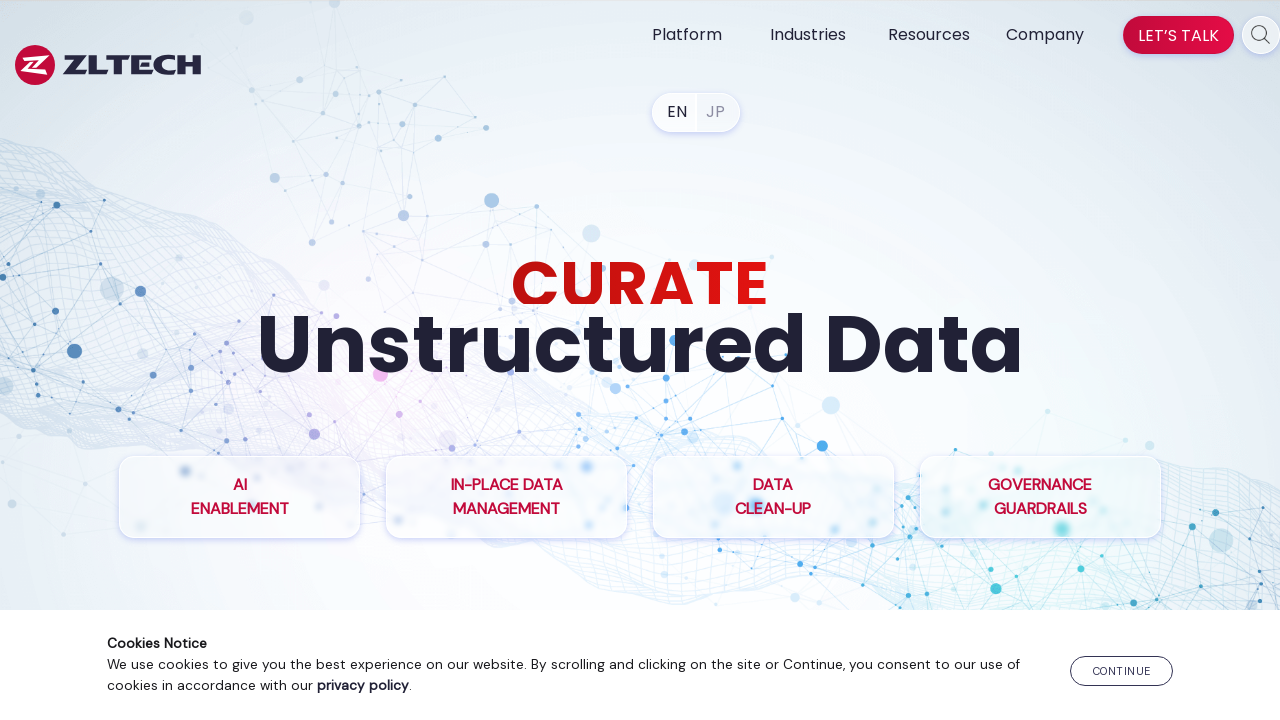

Waited for page to fully load (networkidle state)
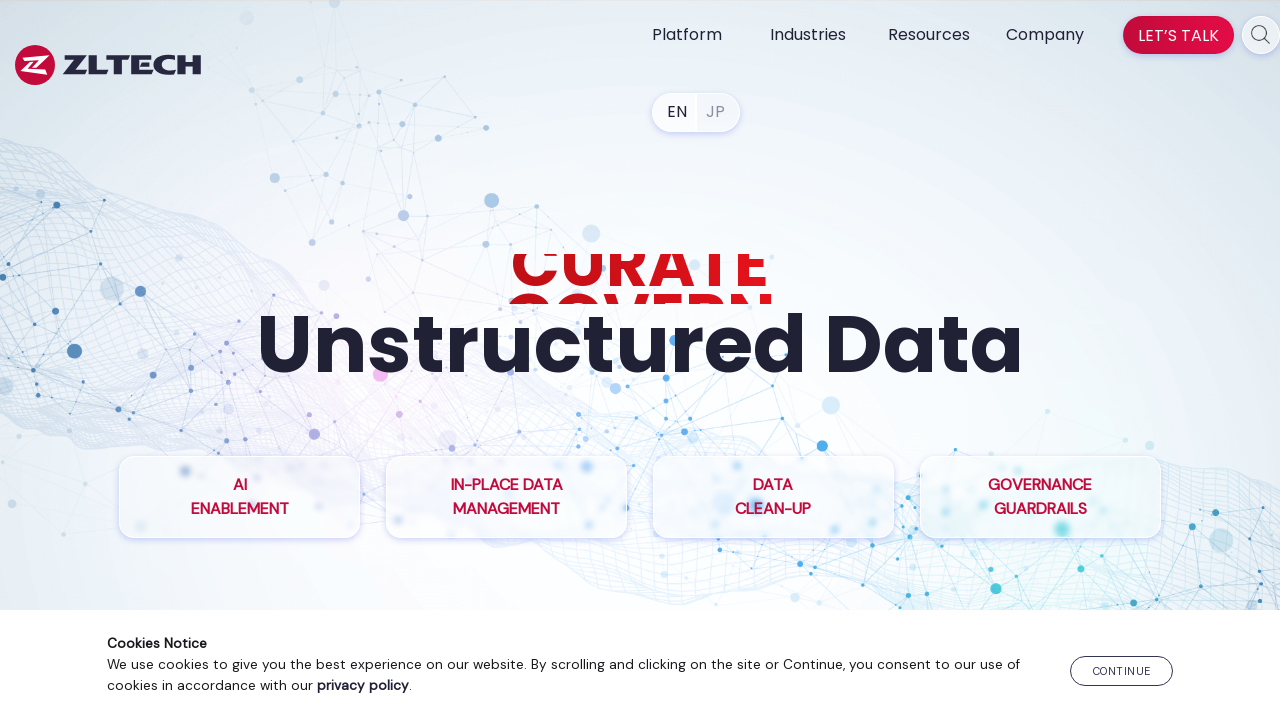

Located all anchor links on the page
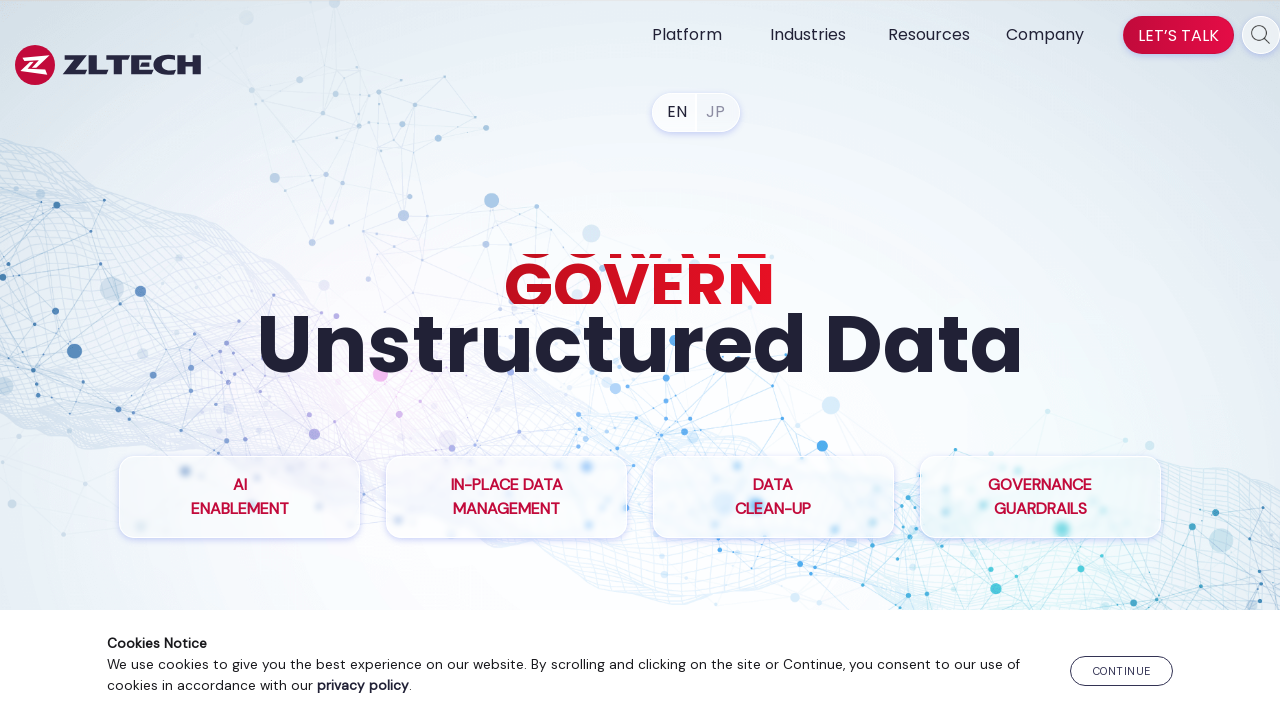

Verified that 79 anchor links are present on the page
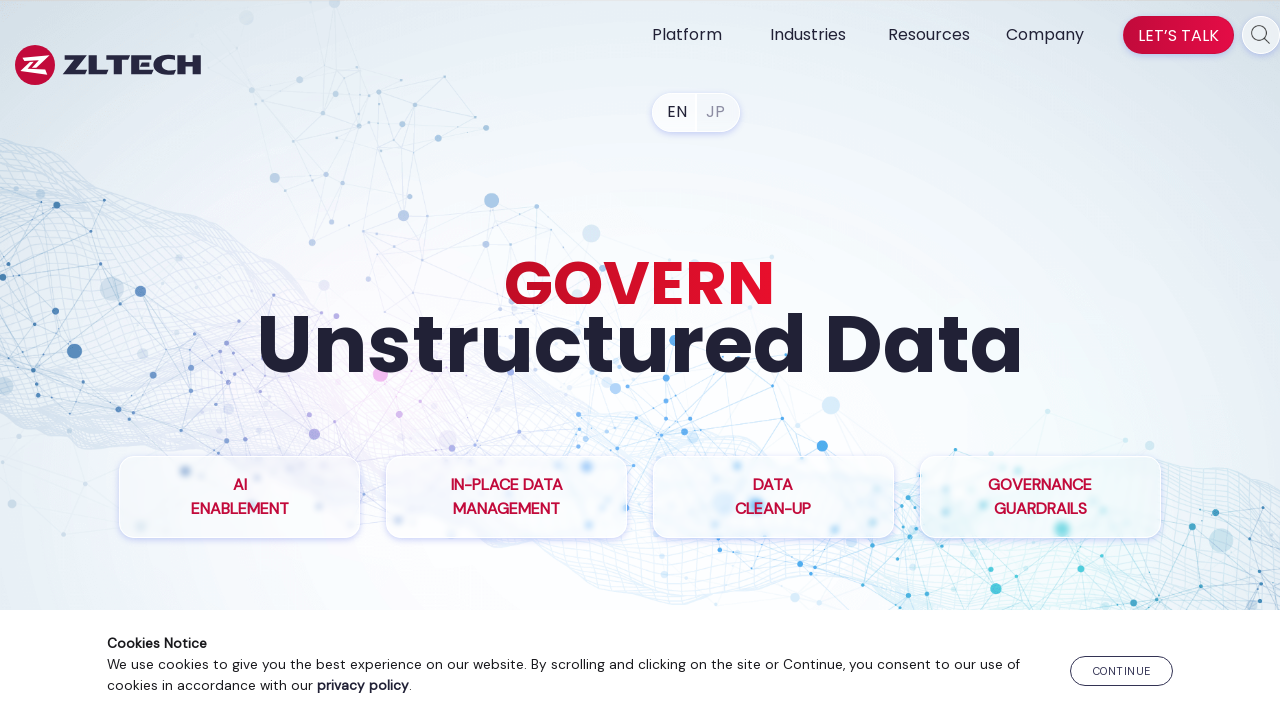

Clicked the first valid anchor link at (363, 685) on a[href] >> nth=0
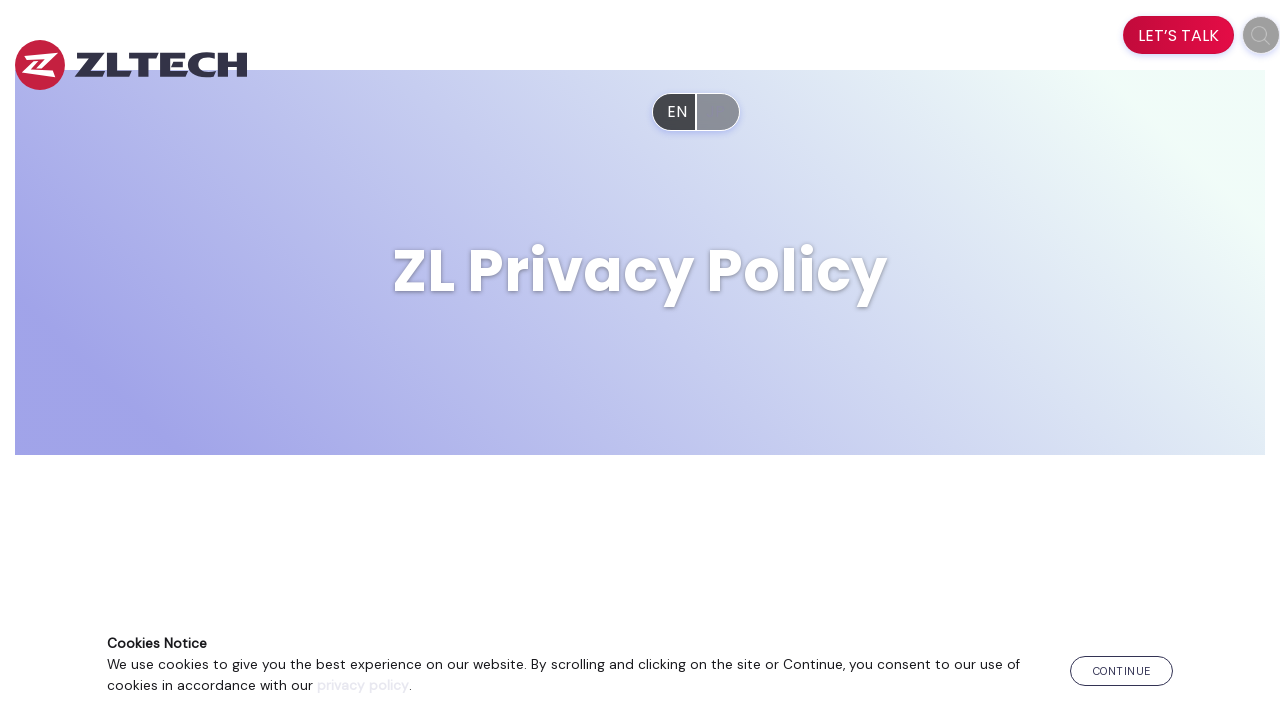

Waited for navigation to complete (load state)
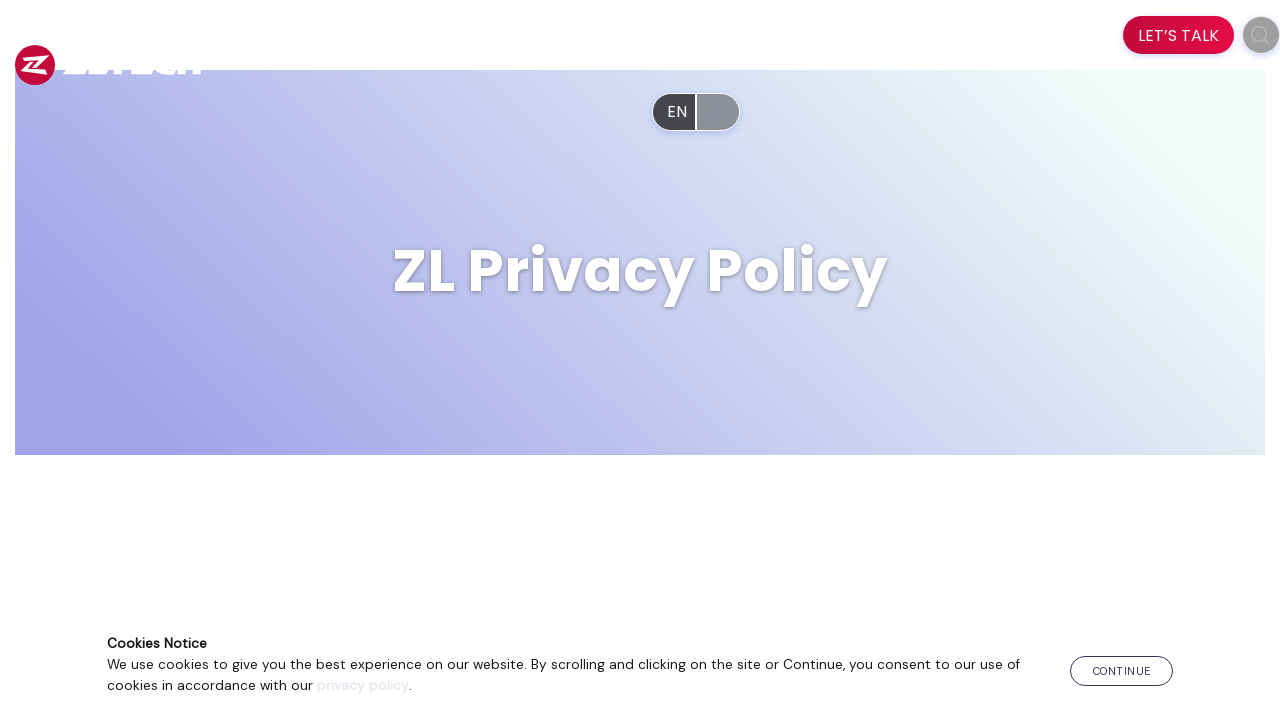

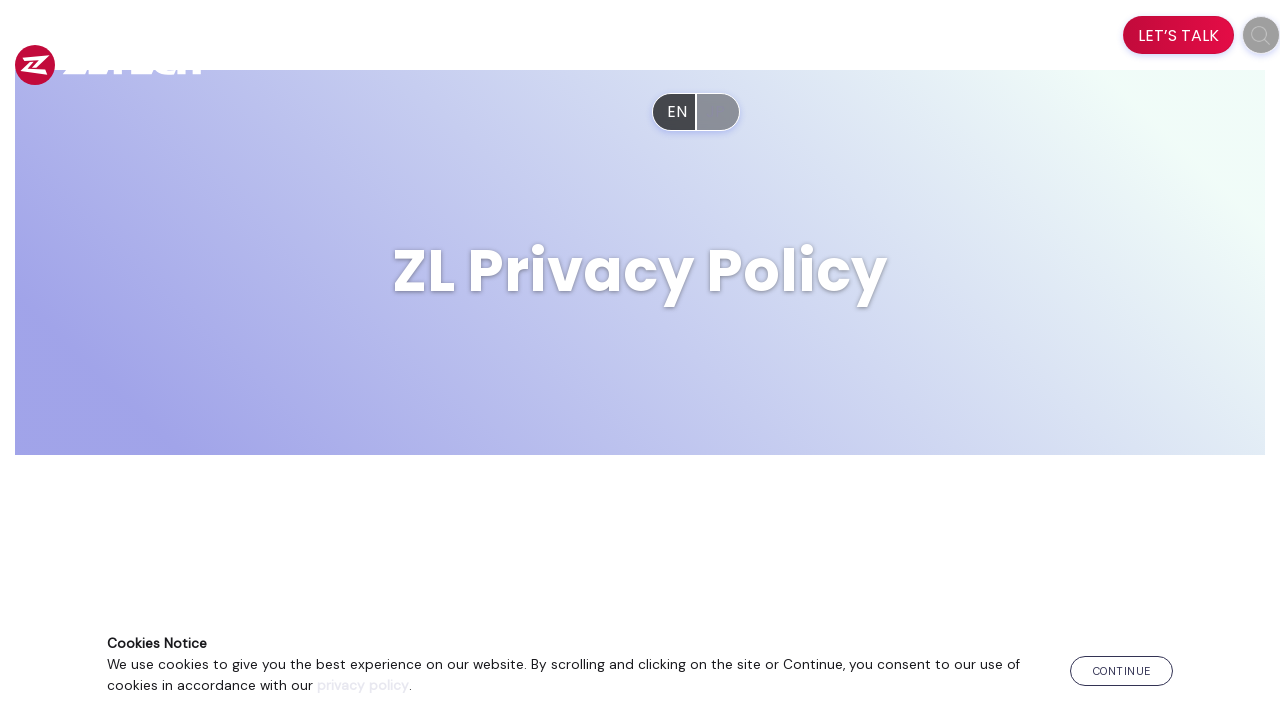